Tests drag and drop functionality on W3Schools HTML5 drag and drop demo page by dragging an element from one div to another

Starting URL: https://www.w3schools.com/html/html5_draganddrop.asp

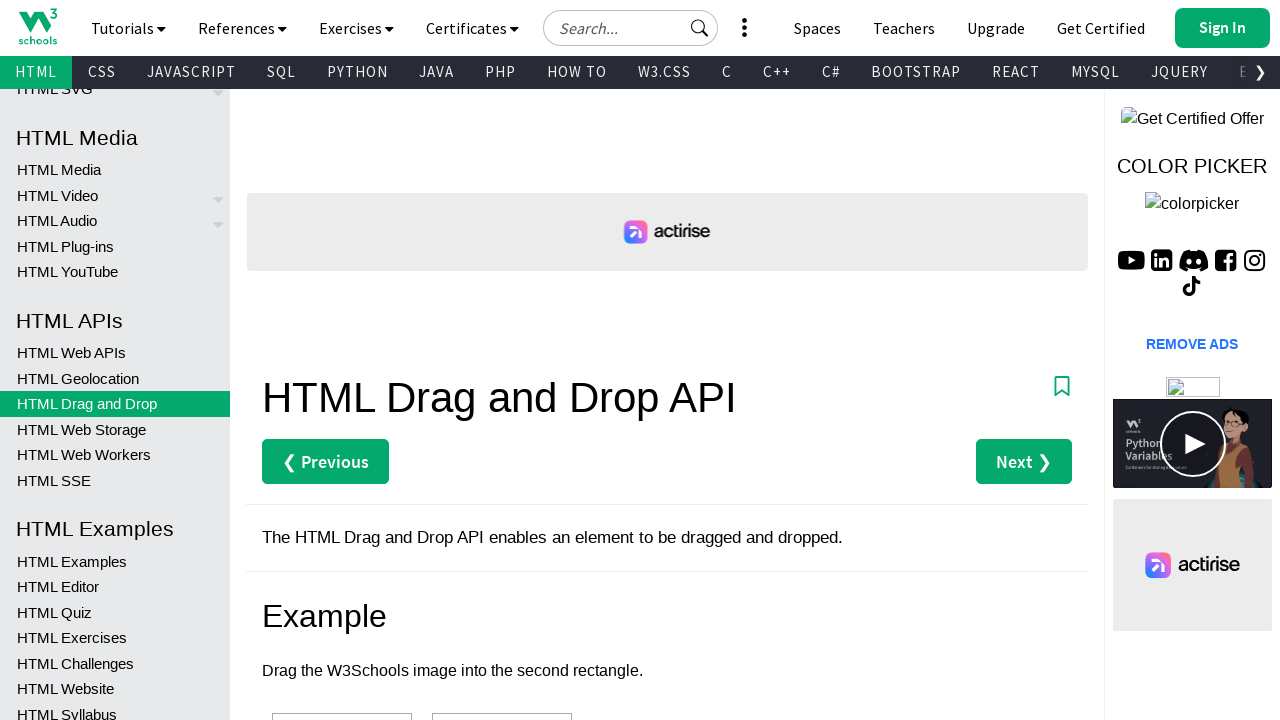

Navigated to W3Schools HTML5 drag and drop demo page
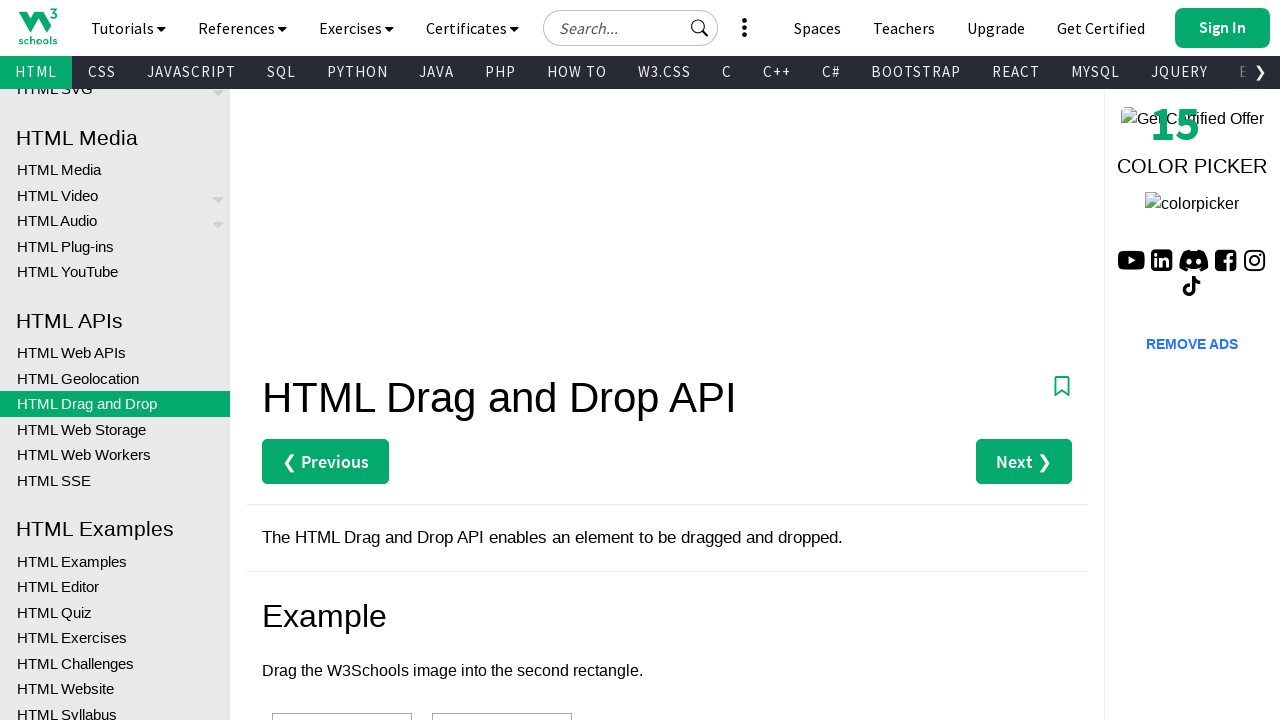

Located source element (div#div1)
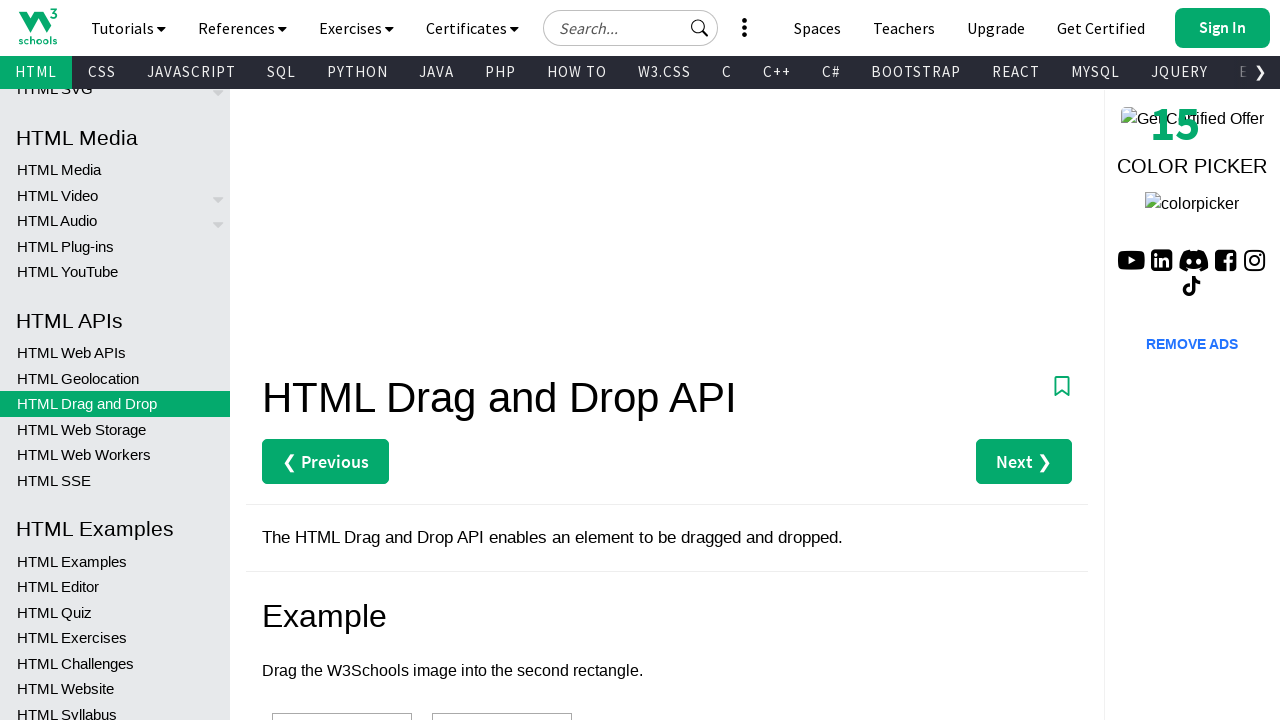

Located target element (div#div2)
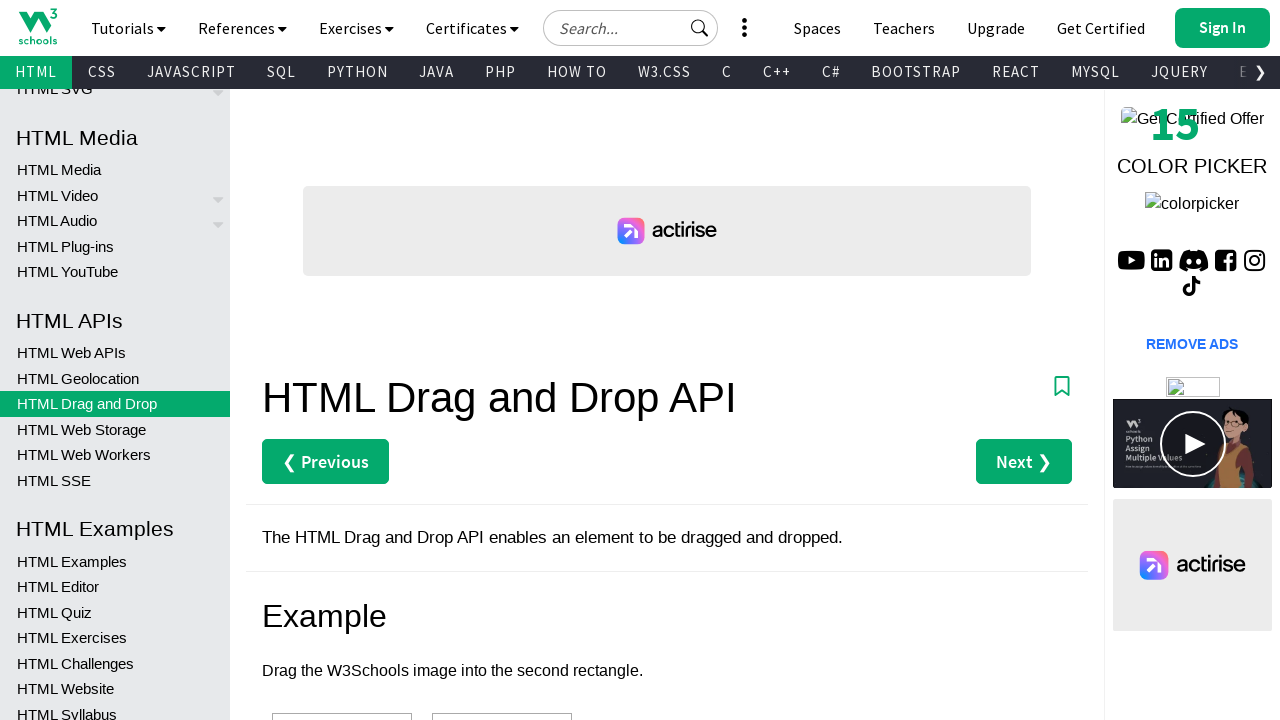

Dragged element from div#div1 to div#div2 at (502, 693)
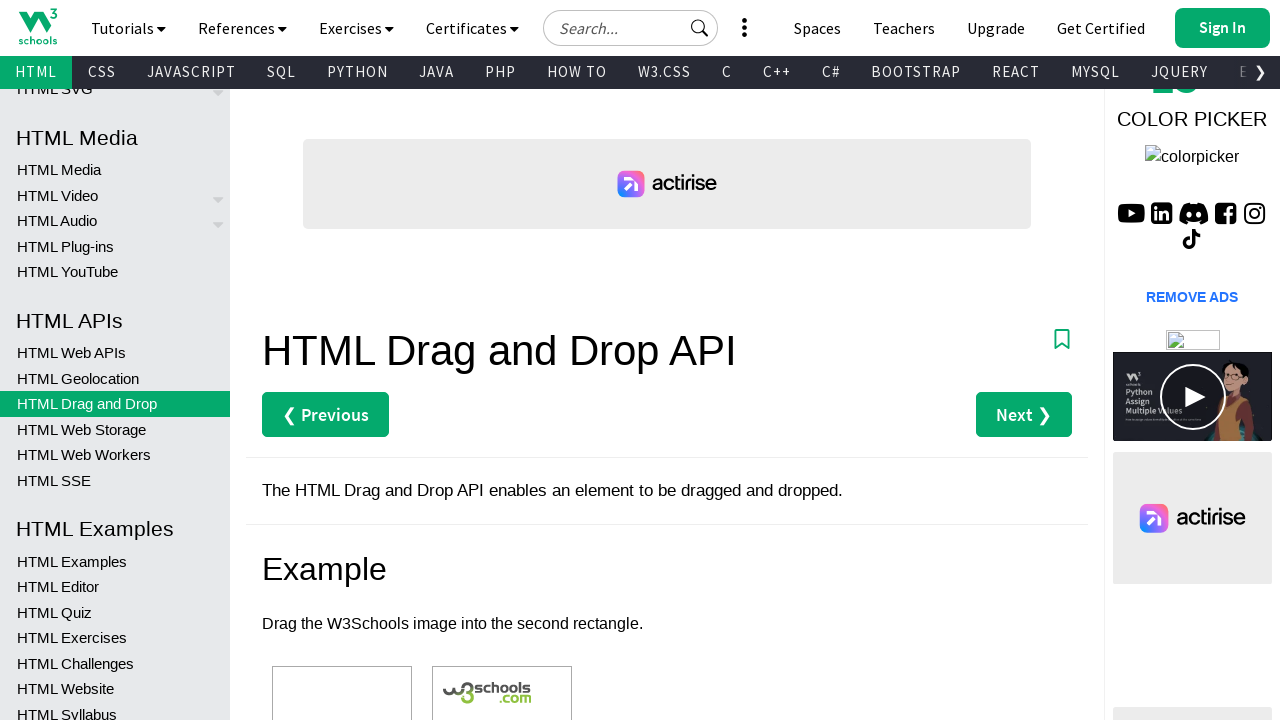

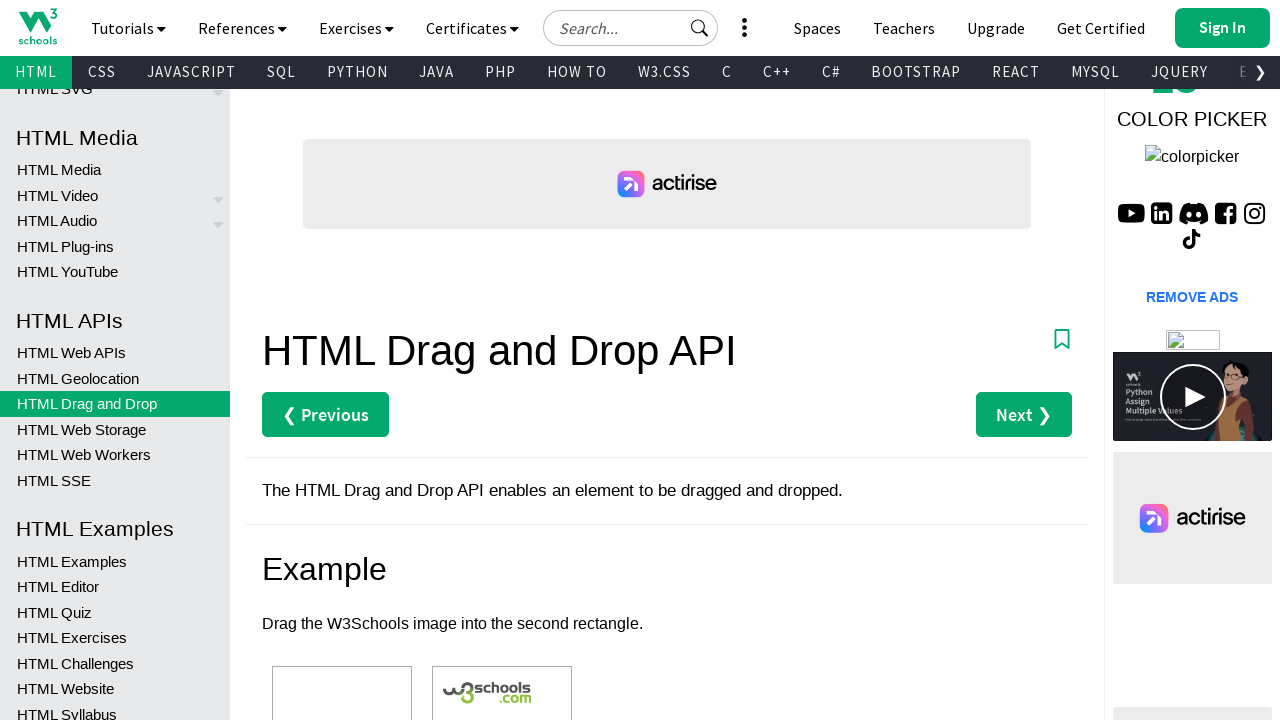